Tests that entered text is trimmed when editing a todo item

Starting URL: https://demo.playwright.dev/todomvc

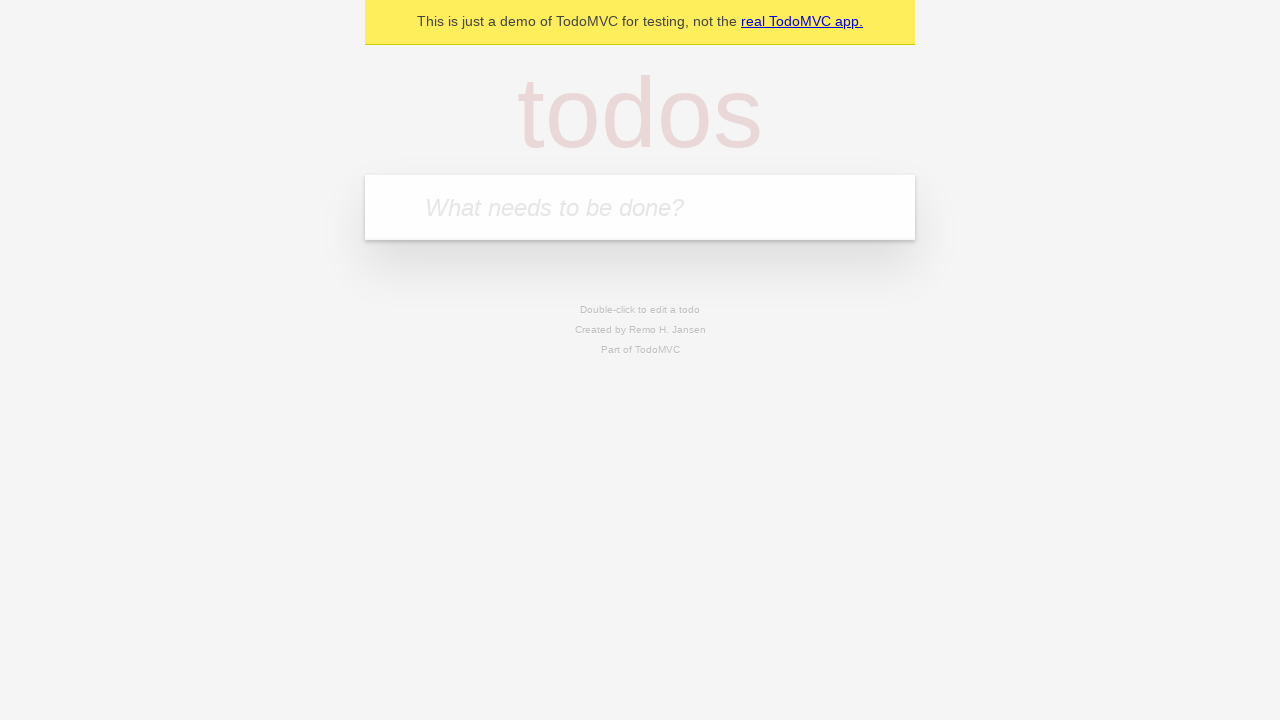

Filled new todo input with 'buy some cheese' on internal:attr=[placeholder="What needs to be done?"i]
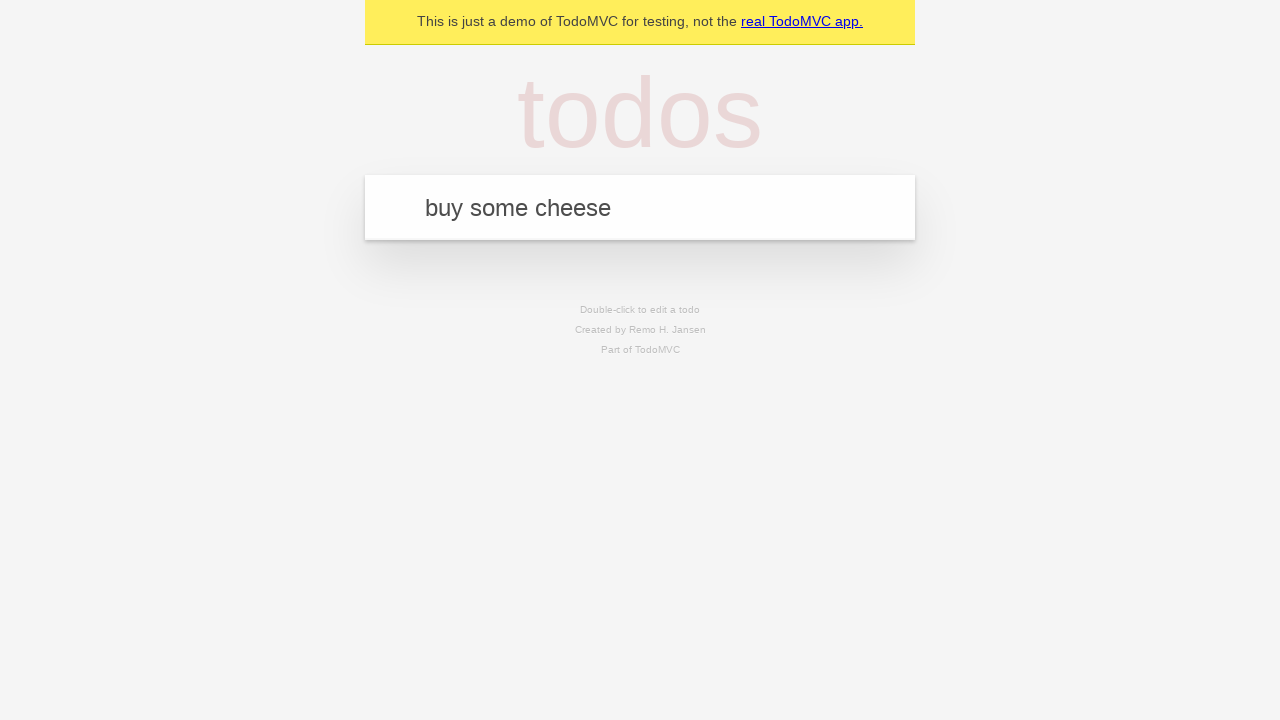

Pressed Enter to create todo 'buy some cheese' on internal:attr=[placeholder="What needs to be done?"i]
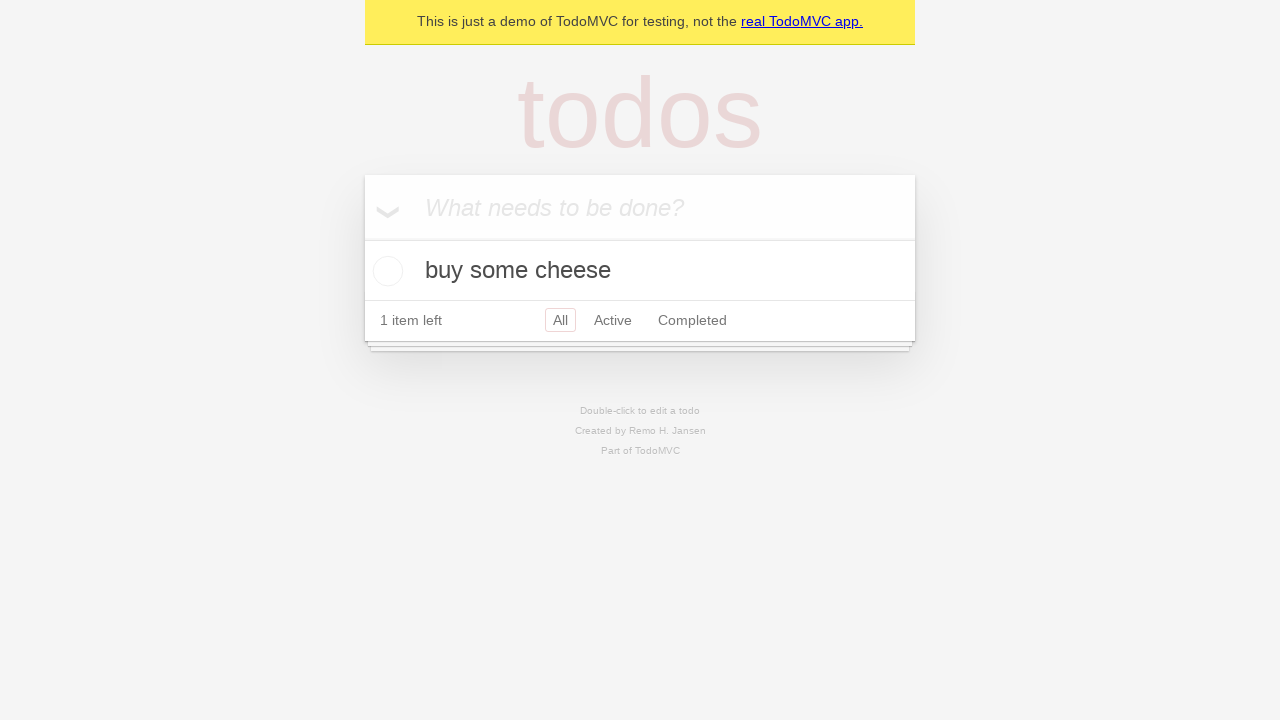

Filled new todo input with 'feed the cat' on internal:attr=[placeholder="What needs to be done?"i]
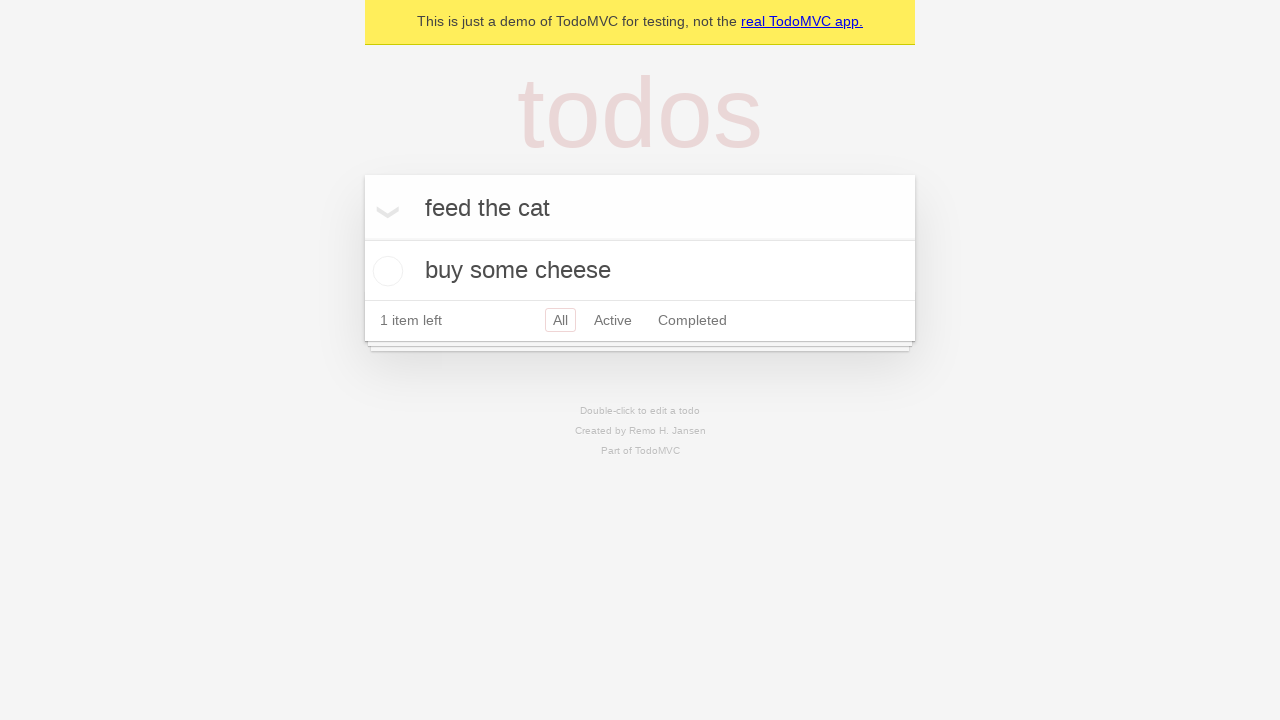

Pressed Enter to create todo 'feed the cat' on internal:attr=[placeholder="What needs to be done?"i]
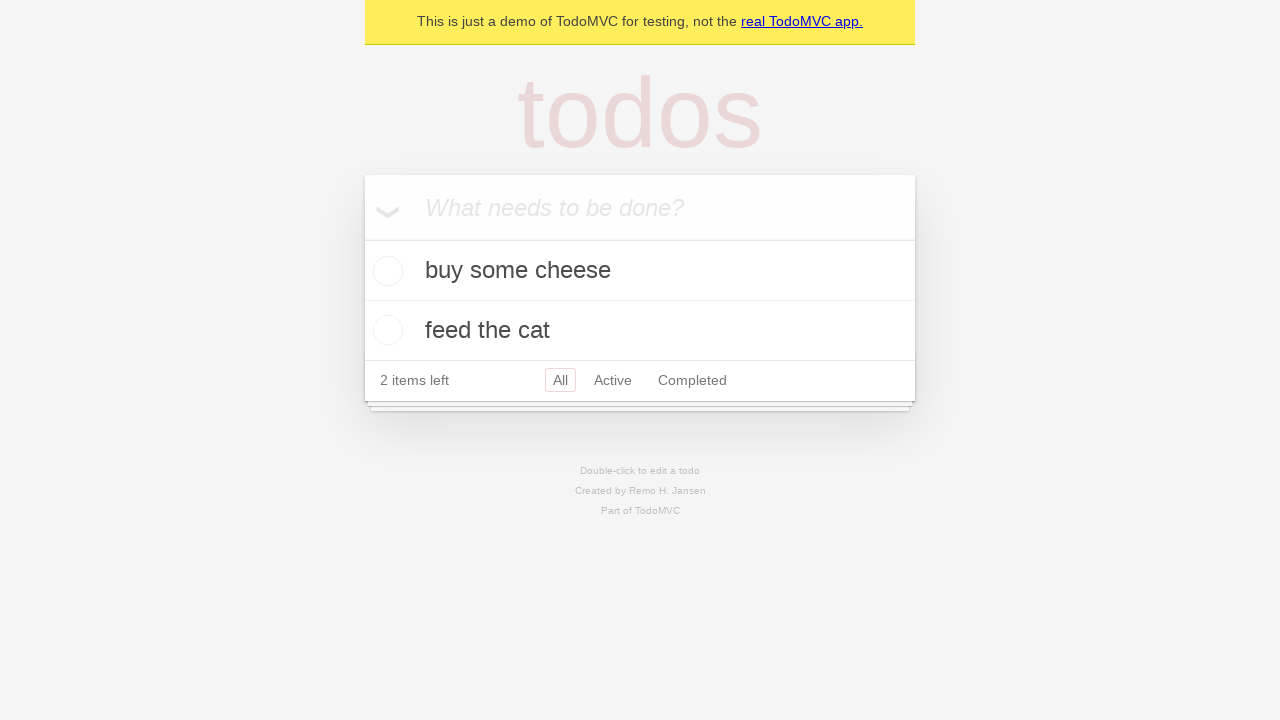

Filled new todo input with 'book a doctors appointment' on internal:attr=[placeholder="What needs to be done?"i]
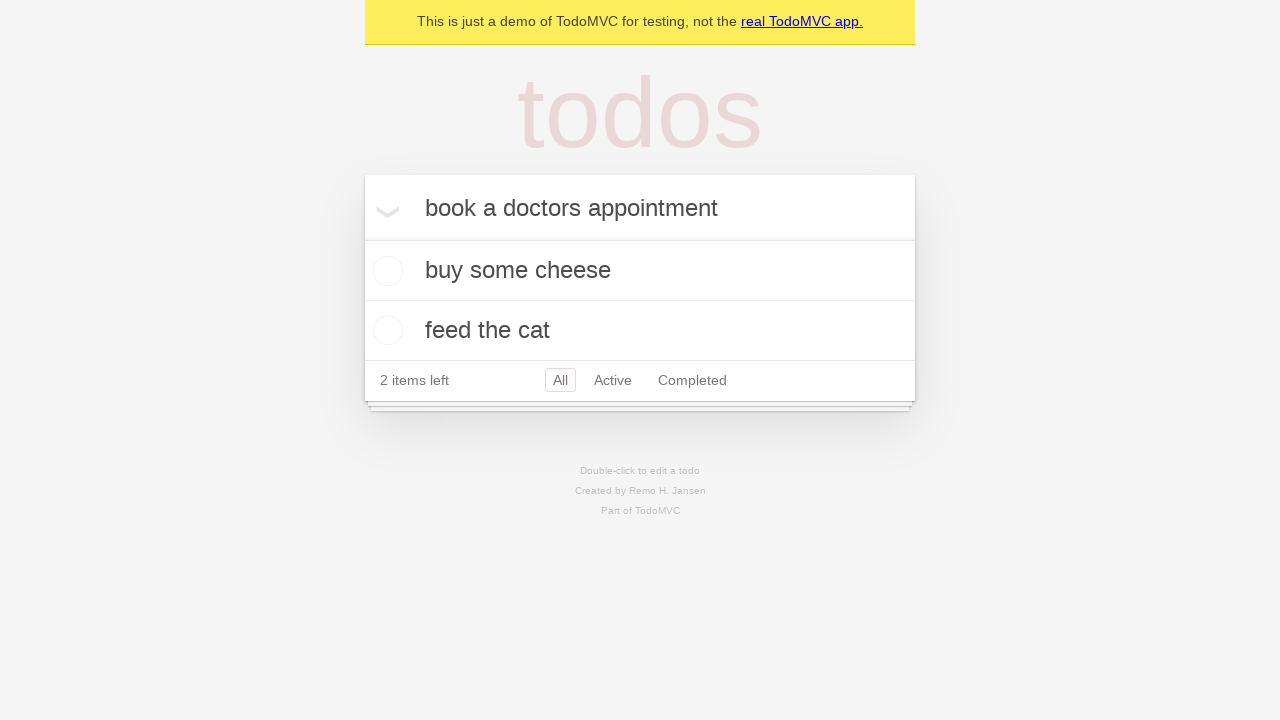

Pressed Enter to create todo 'book a doctors appointment' on internal:attr=[placeholder="What needs to be done?"i]
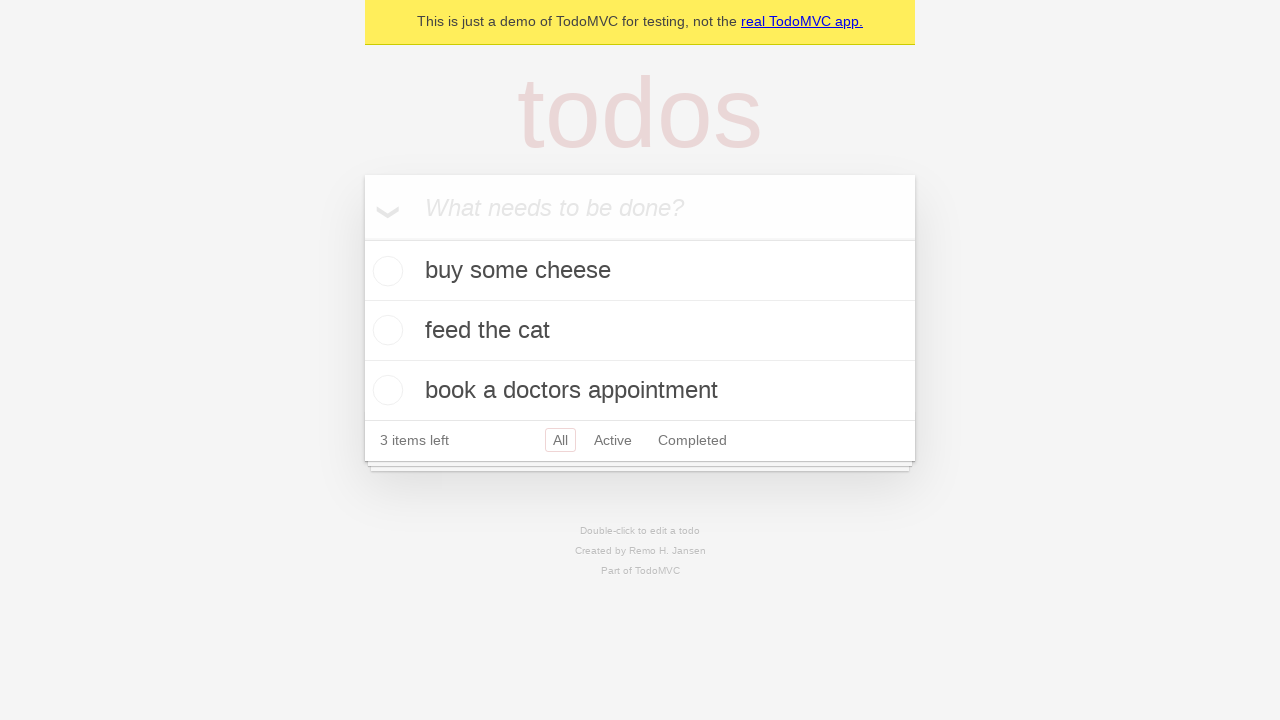

Waited for third todo item to load
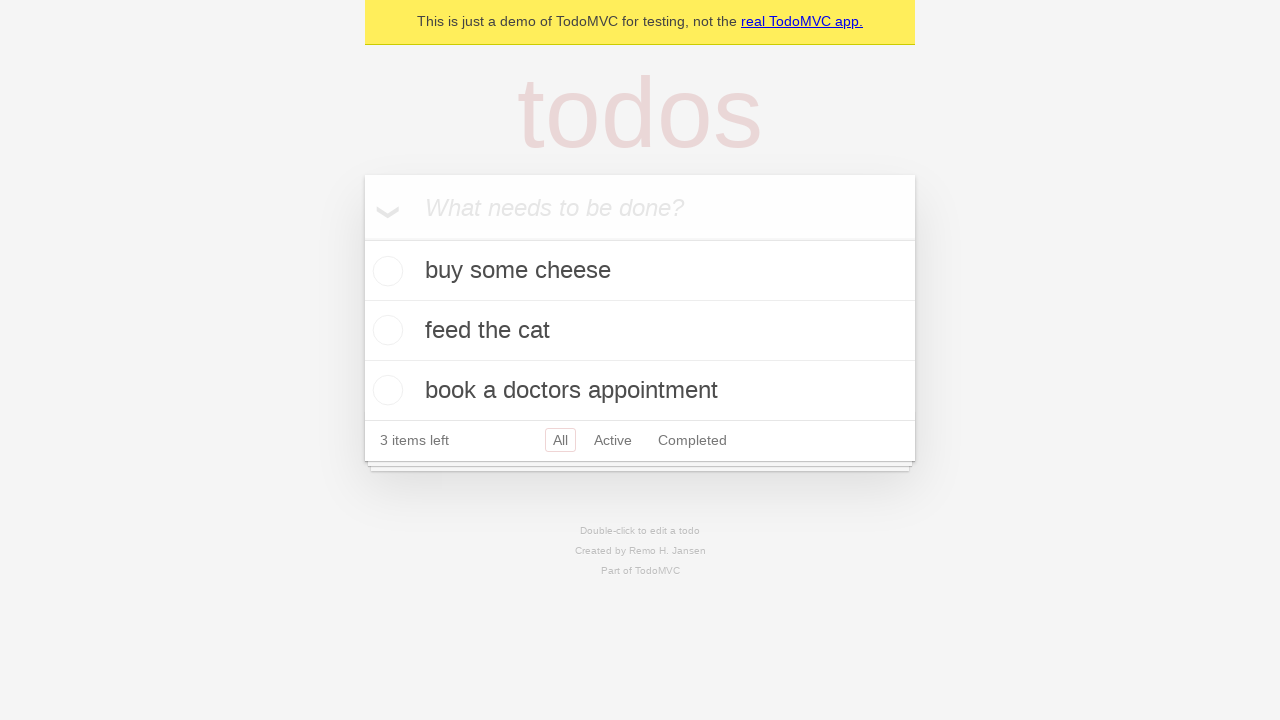

Double-clicked second todo item to enter edit mode at (640, 331) on [data-testid='todo-item'] >> nth=1
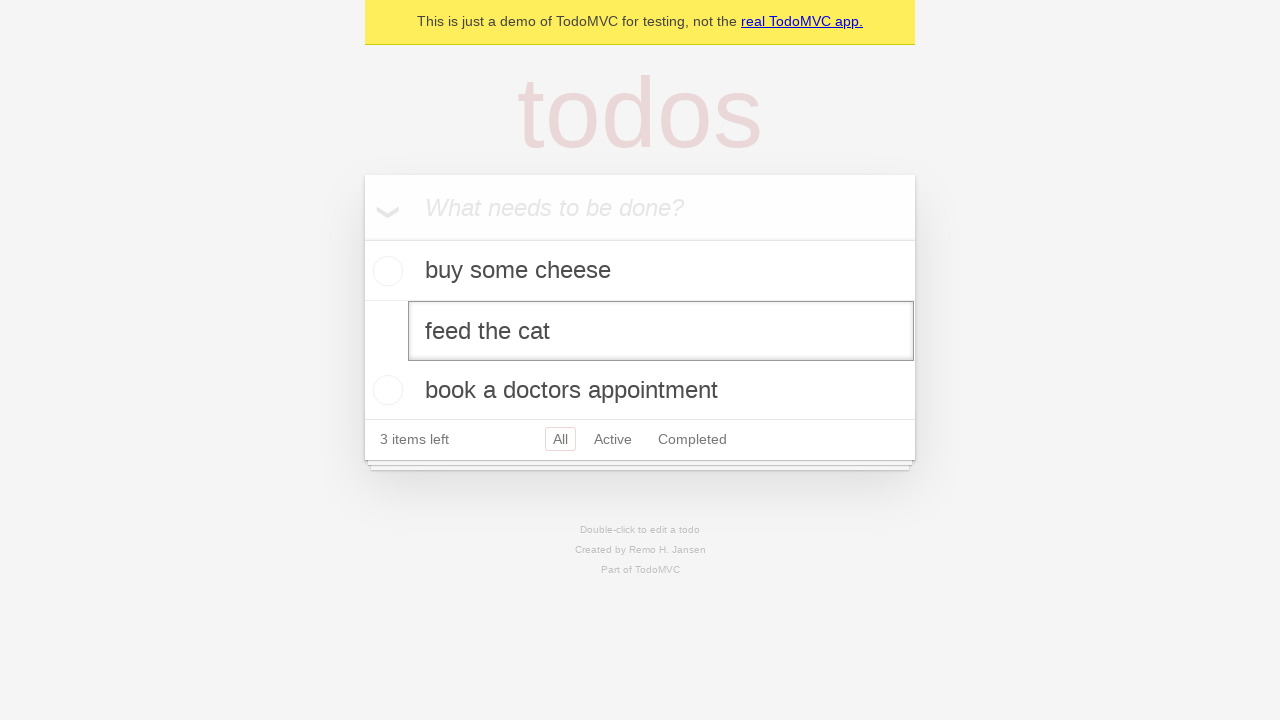

Filled edit input with padded text '    buy some sausages    ' on [data-testid='todo-item'] >> nth=1 >> internal:role=textbox[name="Edit"i]
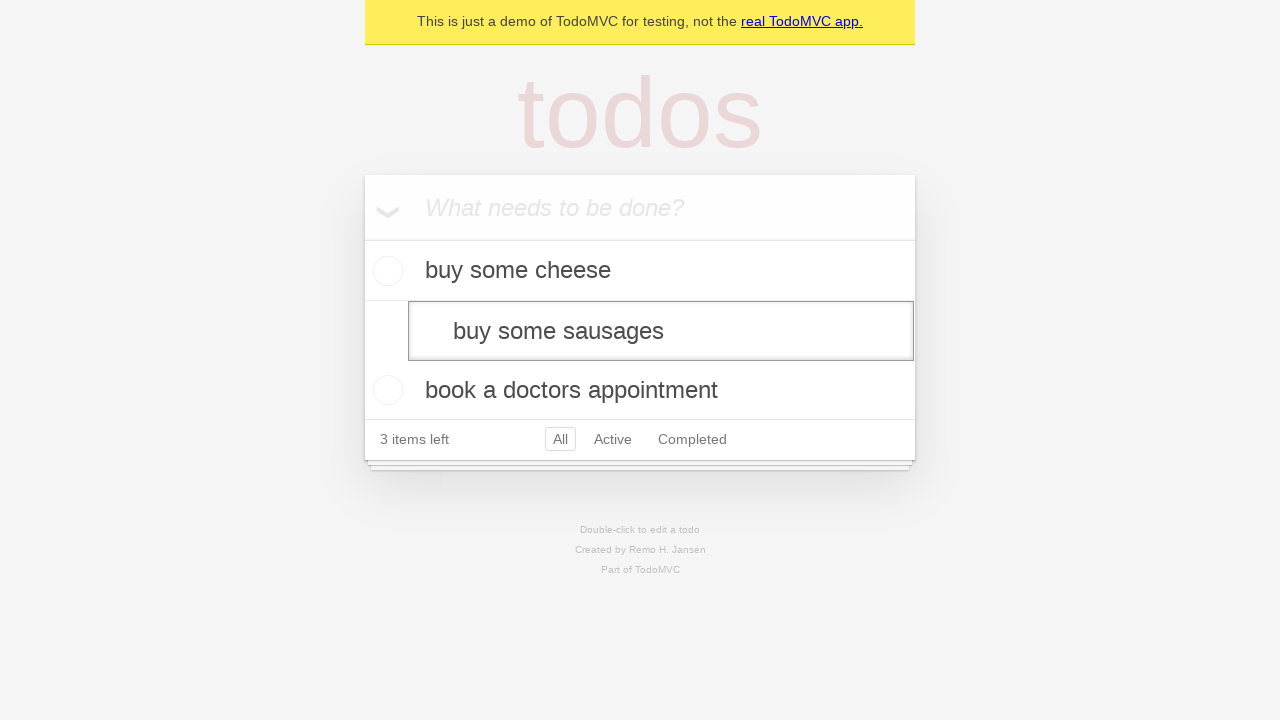

Pressed Enter to confirm edit and verify text is trimmed on [data-testid='todo-item'] >> nth=1 >> internal:role=textbox[name="Edit"i]
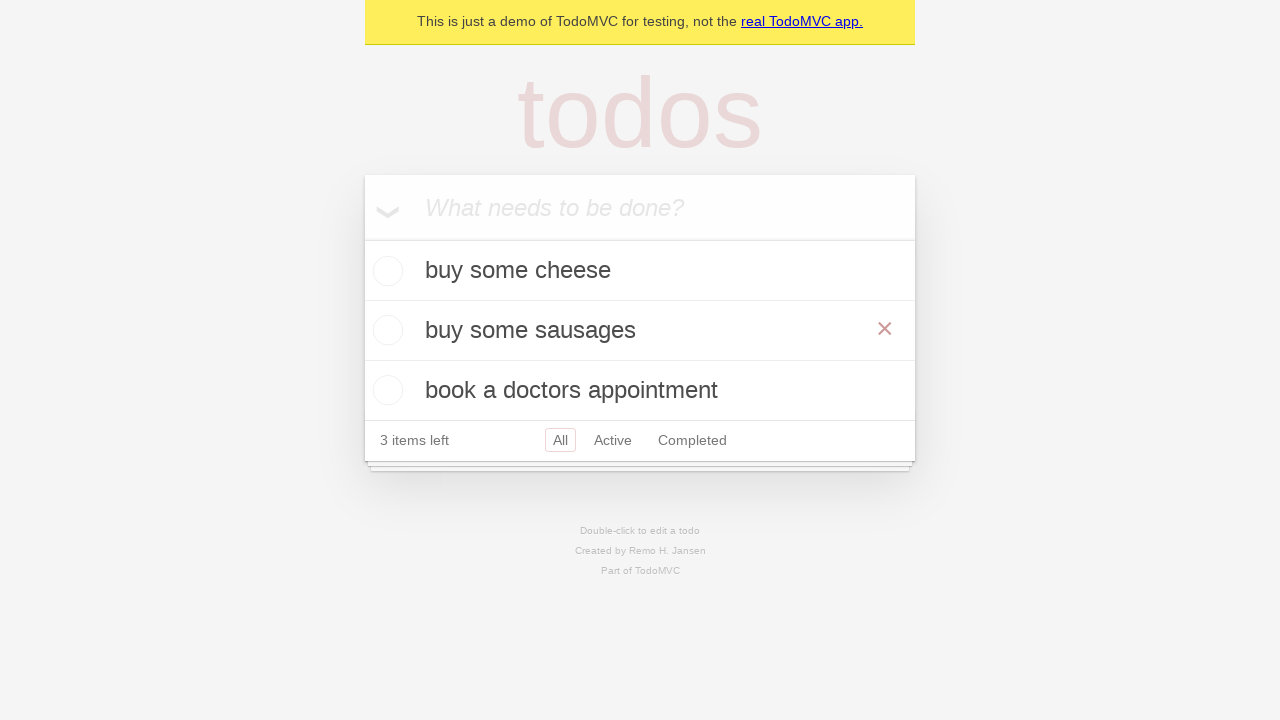

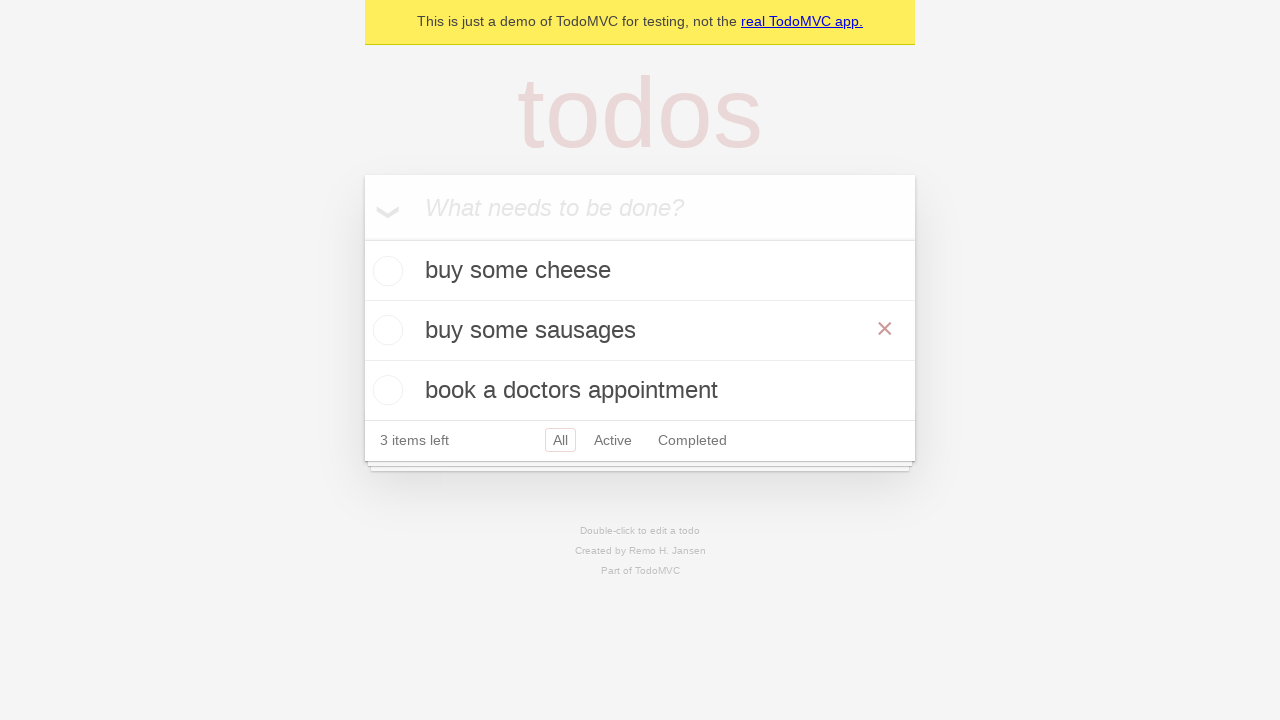